Navigates to the Form Authentication page, clicks login without credentials, and verifies error message appears

Starting URL: https://the-internet.herokuapp.com/

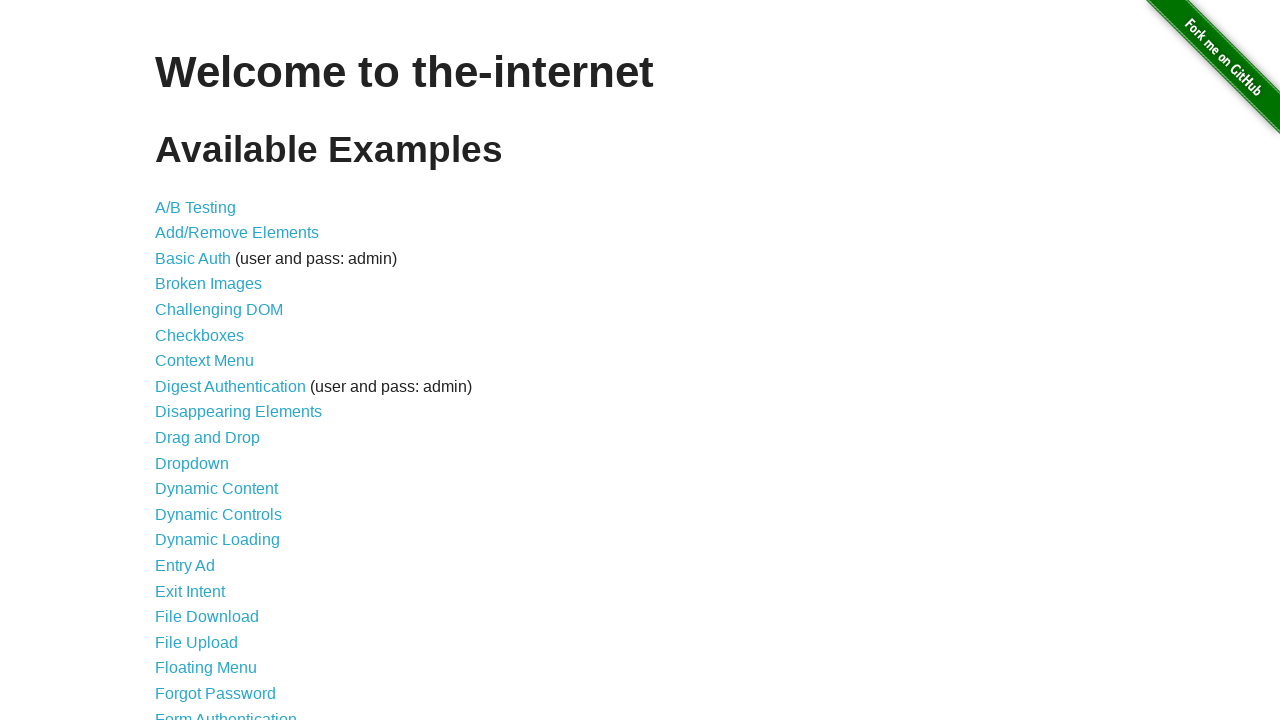

Clicked on Form Authentication link at (226, 712) on #content > ul > li:nth-child(21) > a
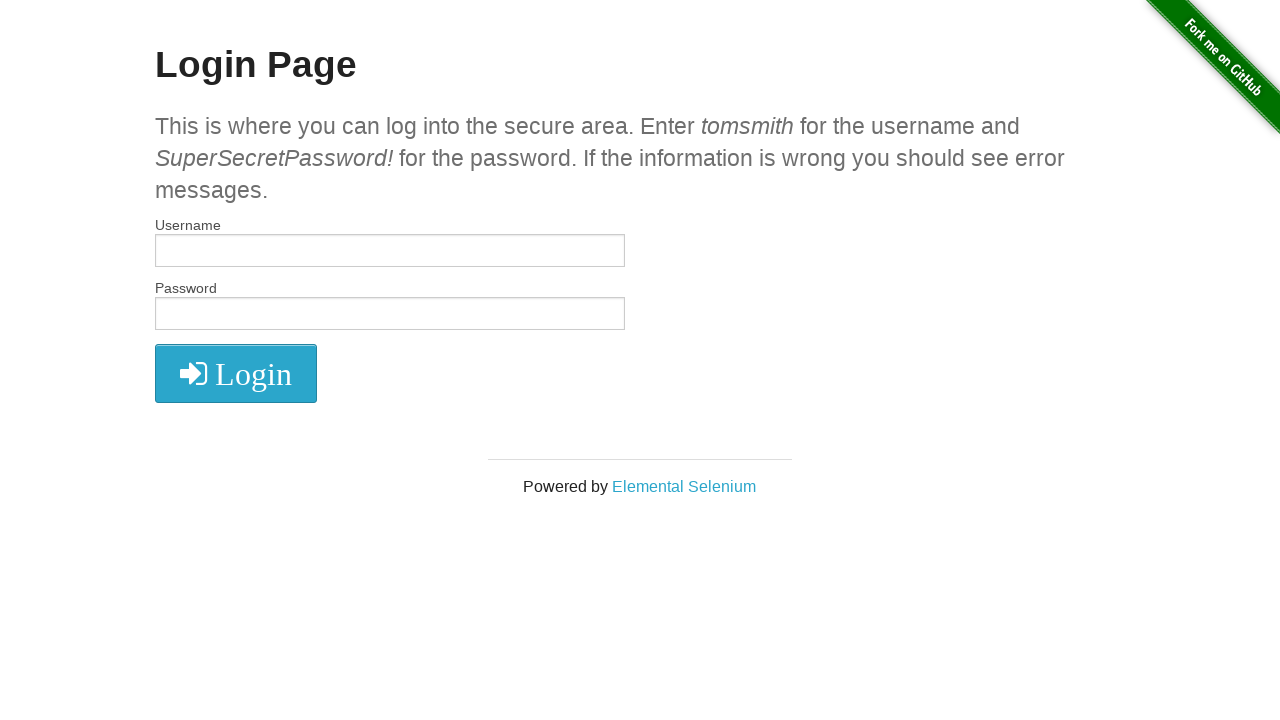

Clicked login button without entering credentials at (236, 373) on .radius
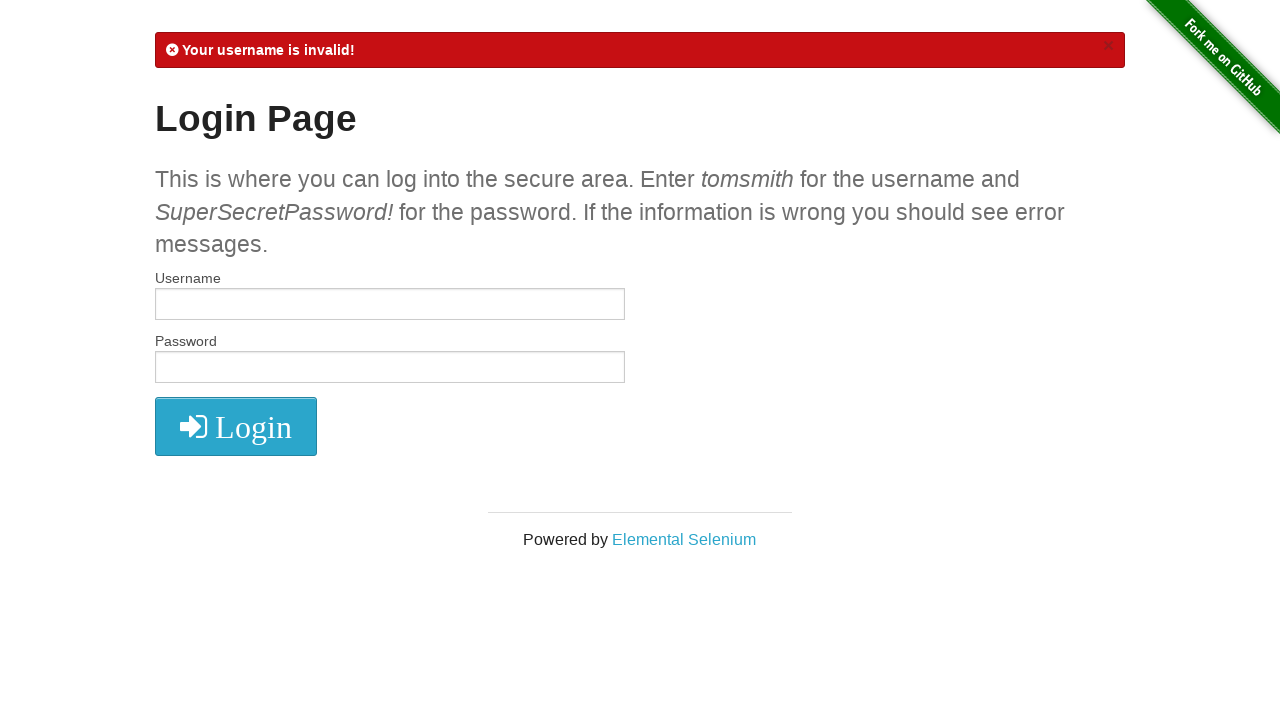

Located error popup element
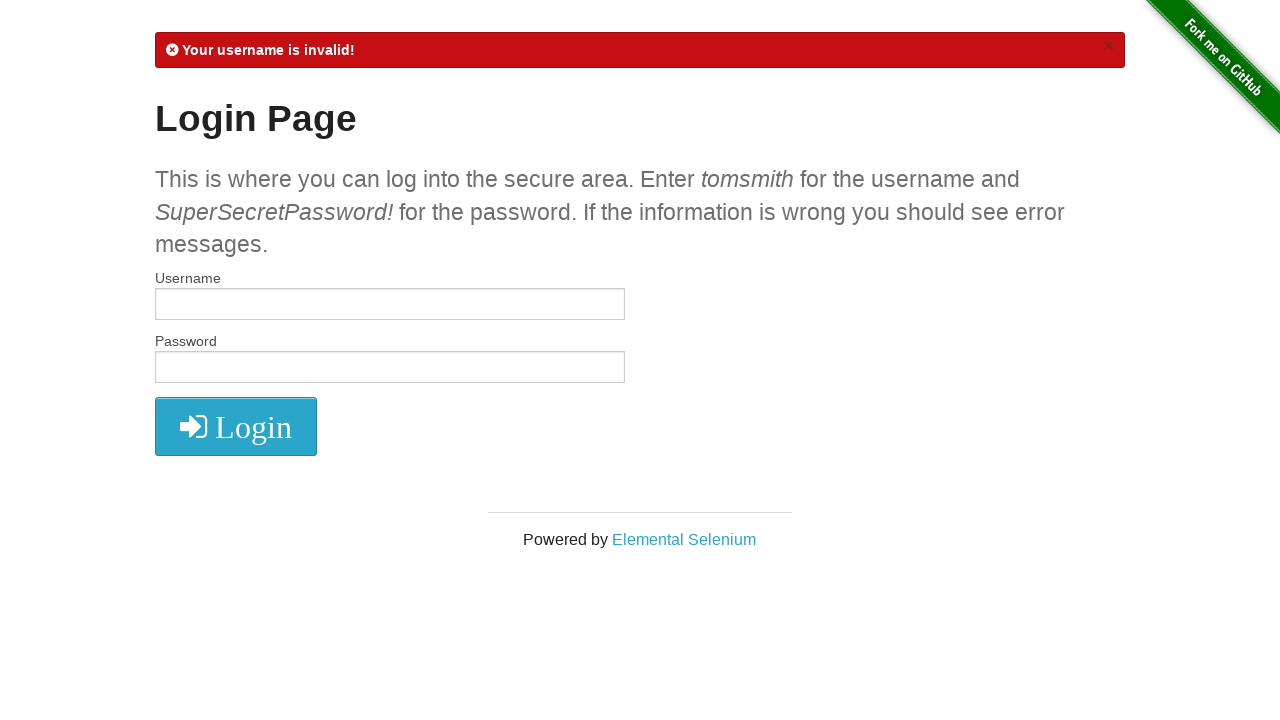

Waited for error popup to appear
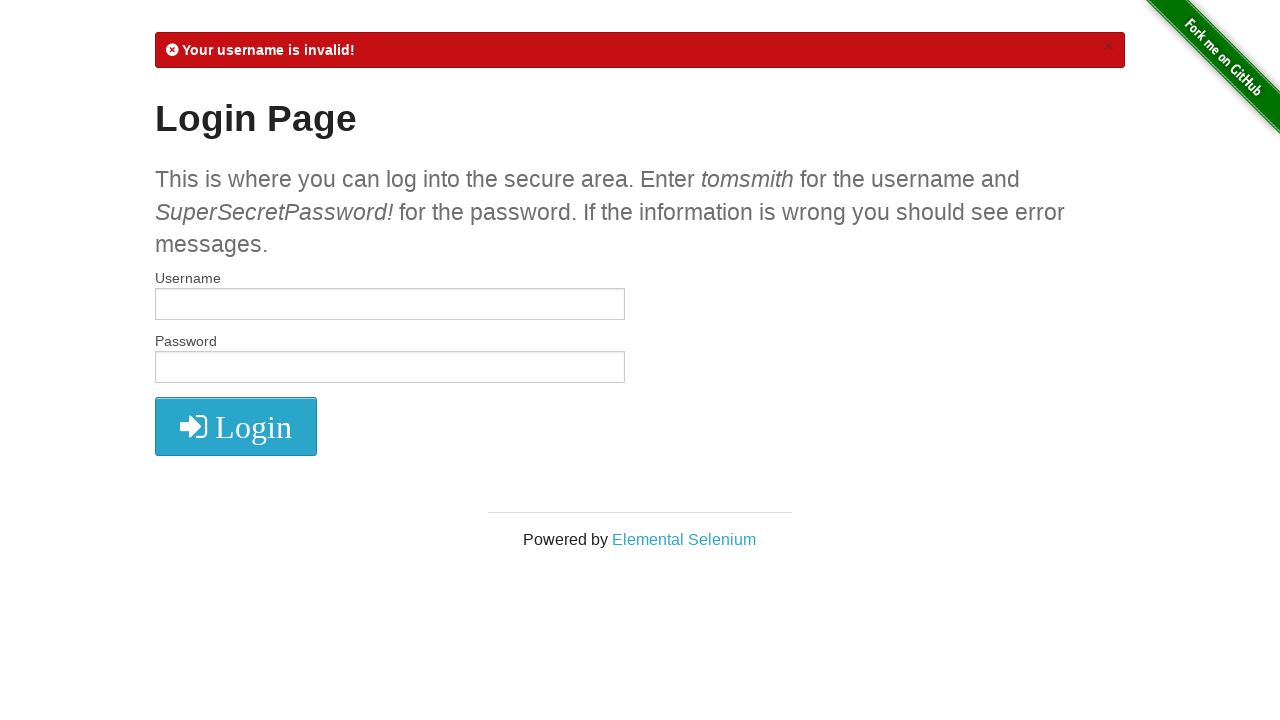

Verified error message is visible
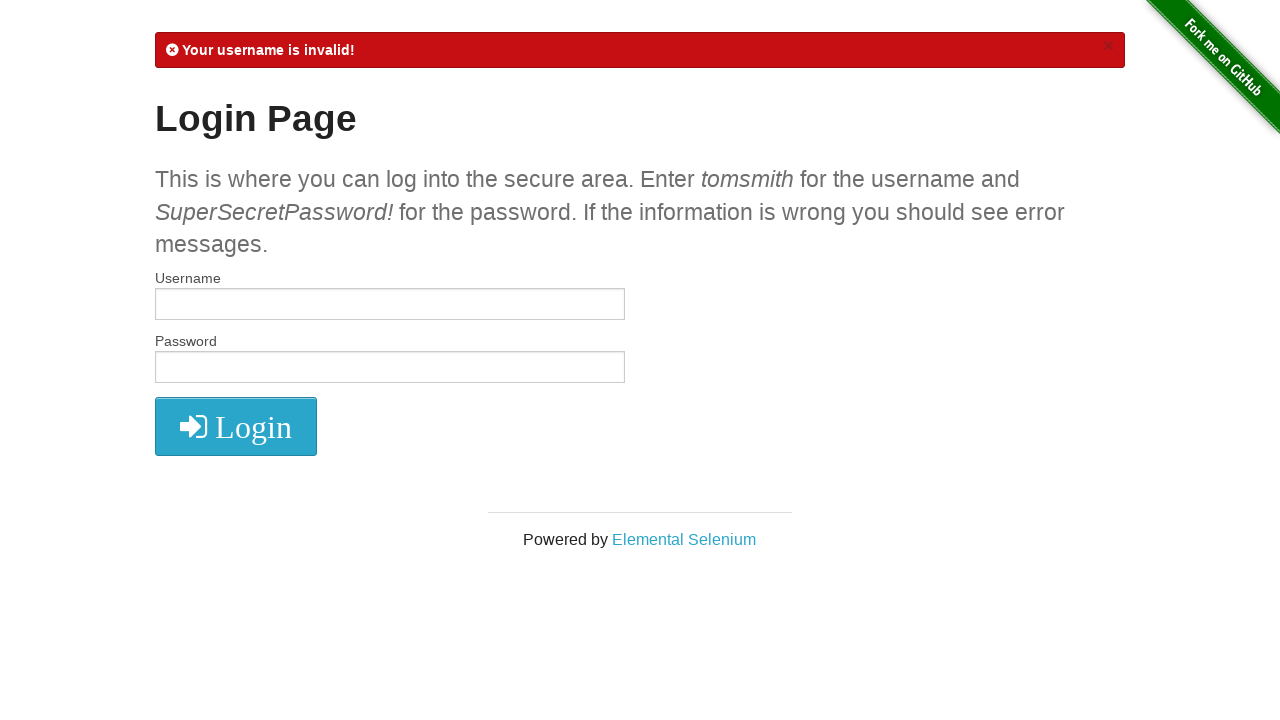

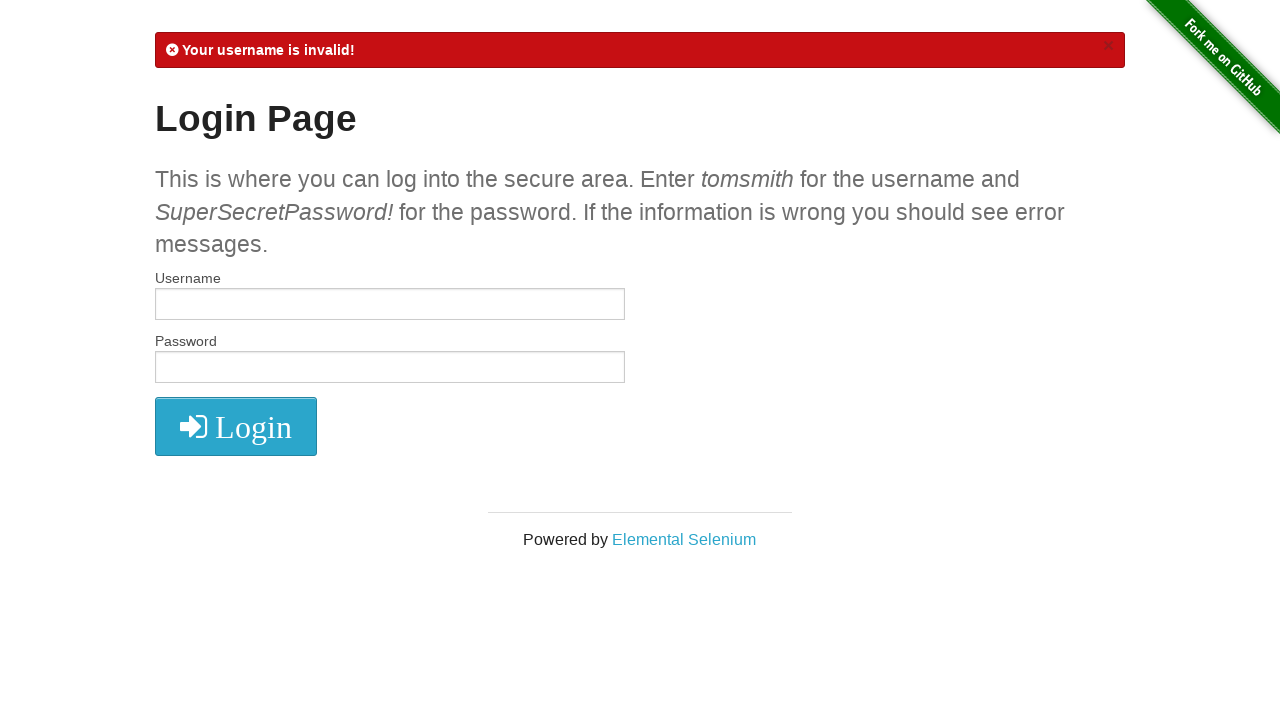